Tests an e-commerce flow by searching for products, adding a specific item to cart, and proceeding through checkout to place an order

Starting URL: https://rahulshettyacademy.com/seleniumPractise/#/

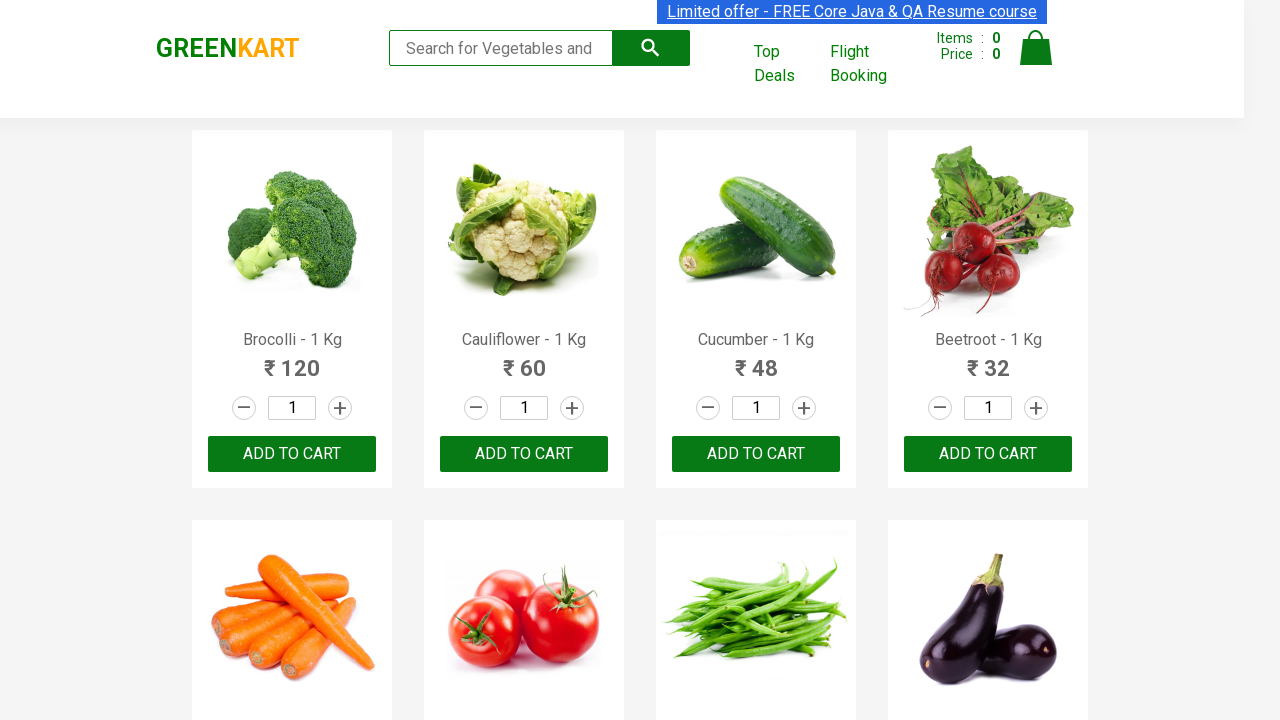

Filled search field with 'ca' to search for products on .search-keyword
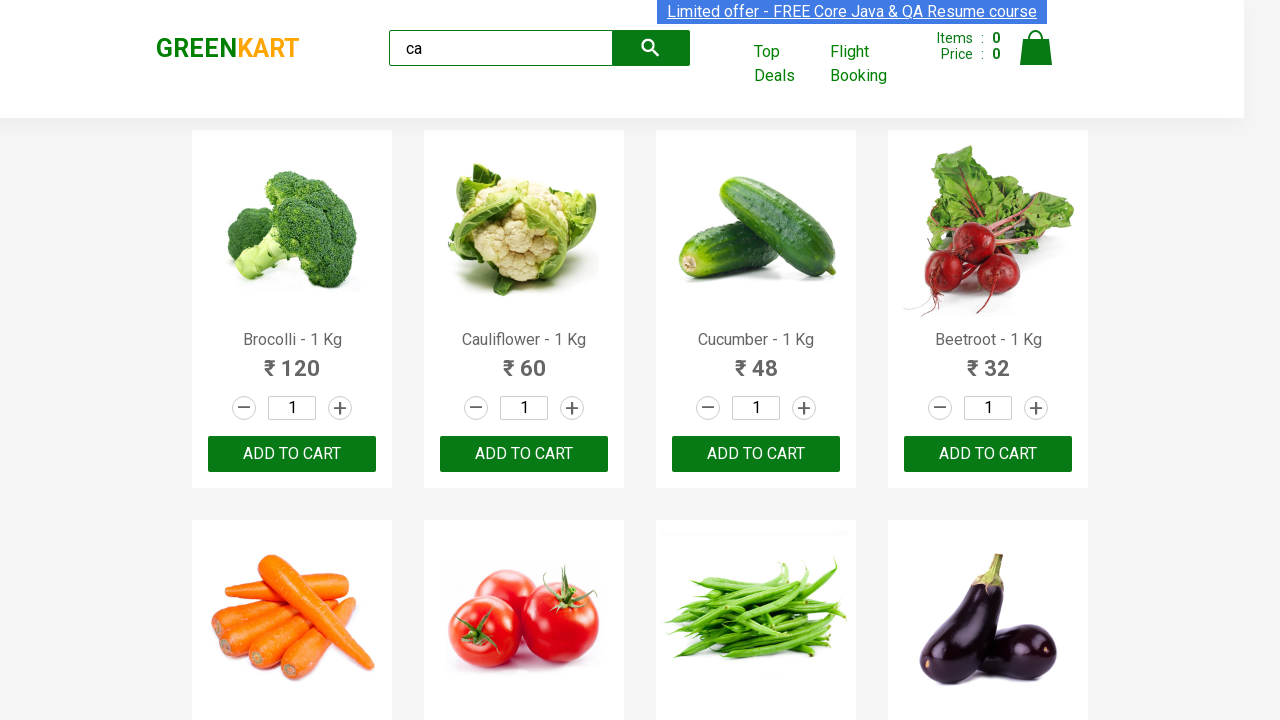

Waited 2 seconds for search results to load
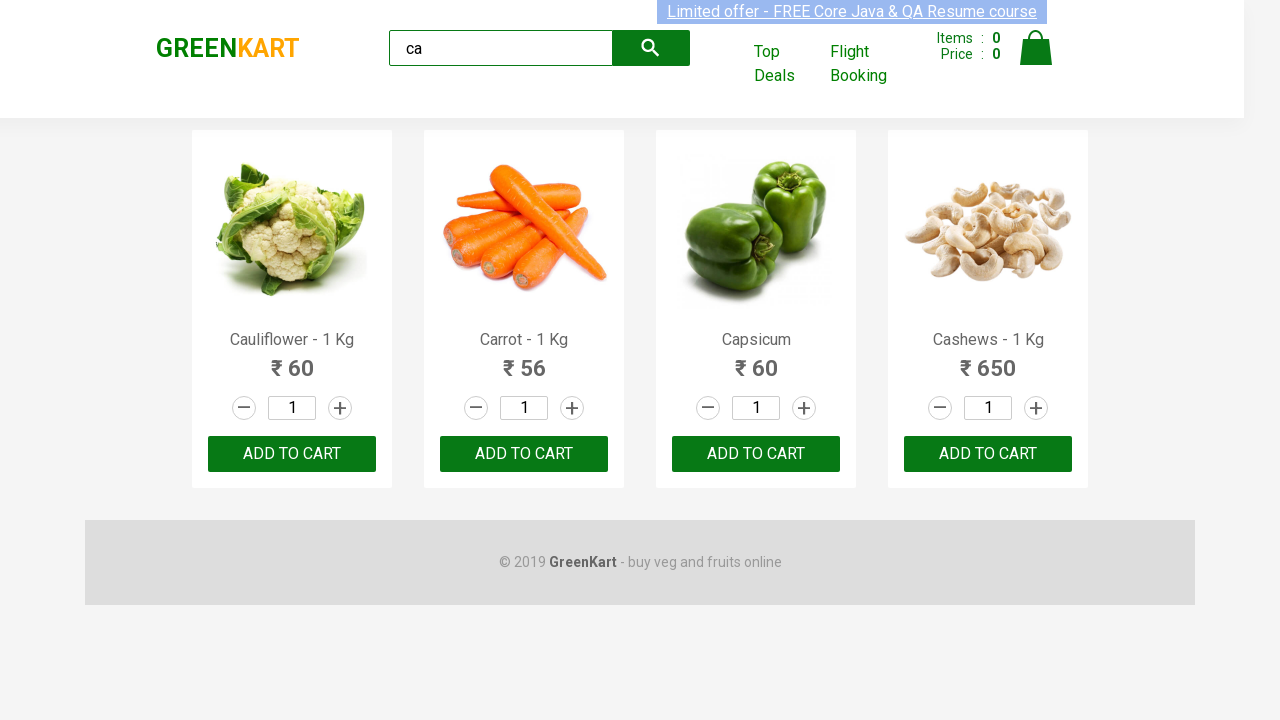

Retrieved list of product elements from search results
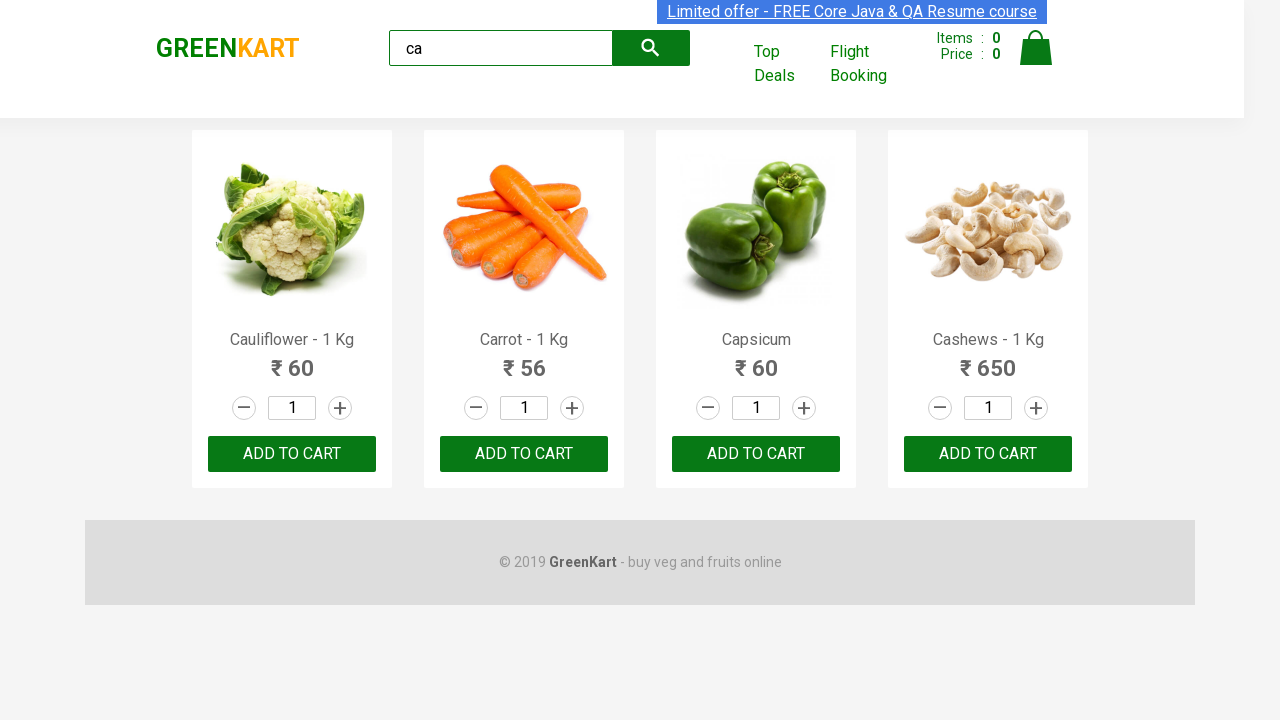

Extracted product name: Cauliflower - 1 Kg
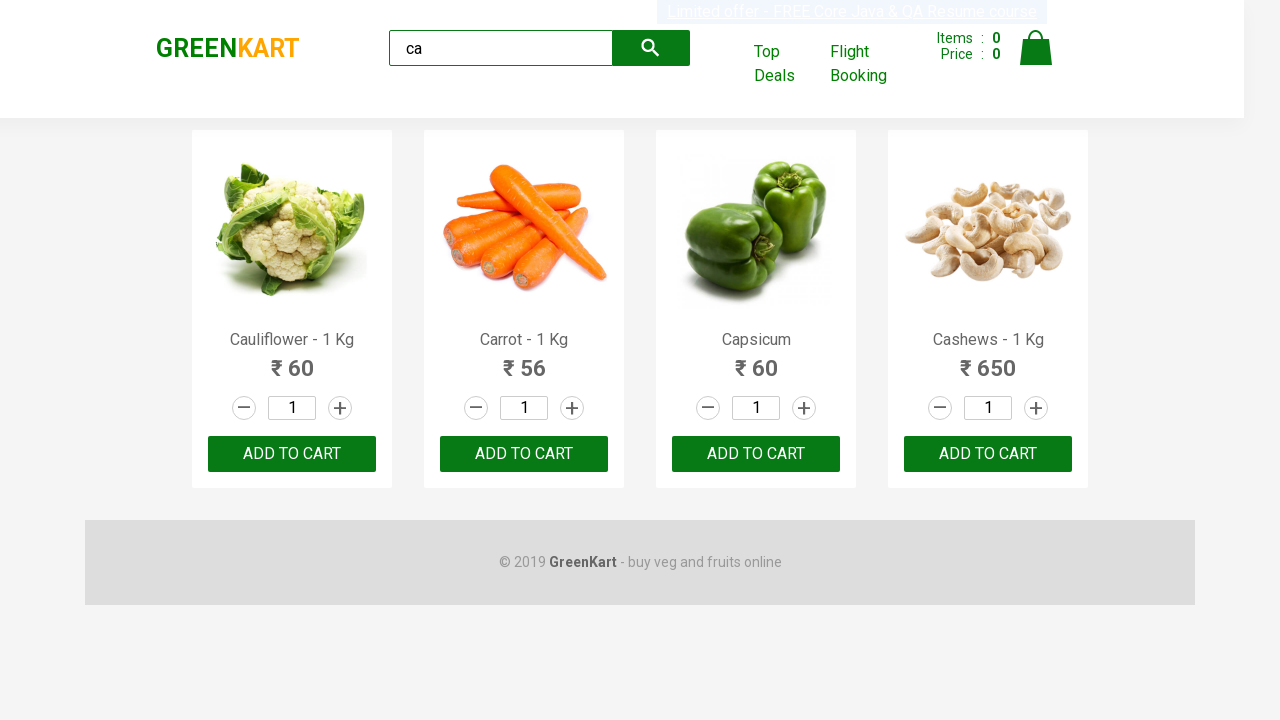

Extracted product name: Carrot - 1 Kg
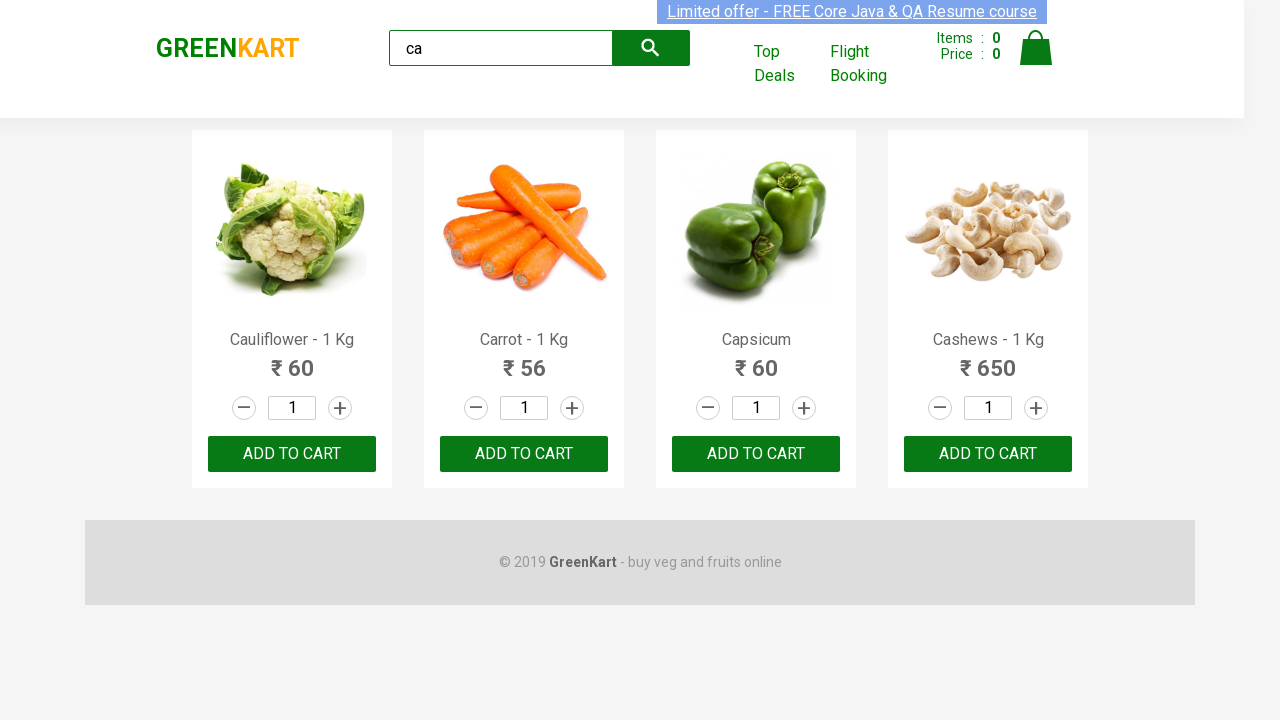

Extracted product name: Capsicum
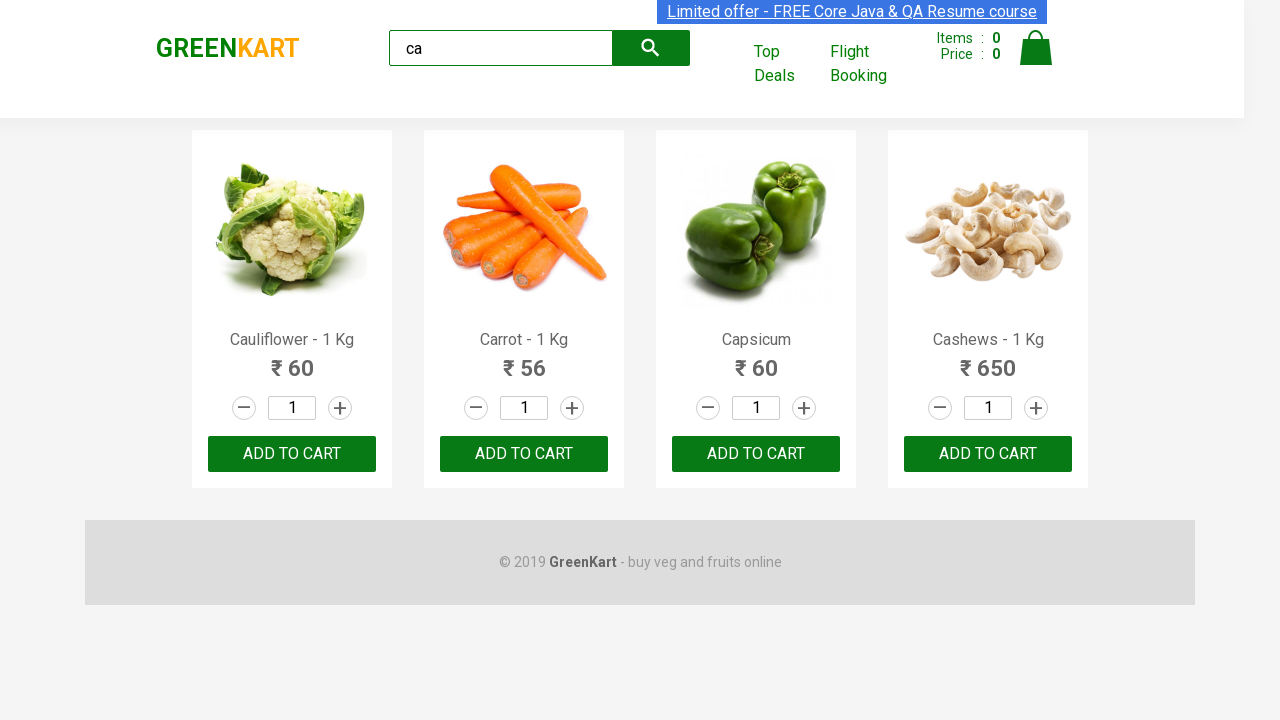

Extracted product name: Cashews - 1 Kg
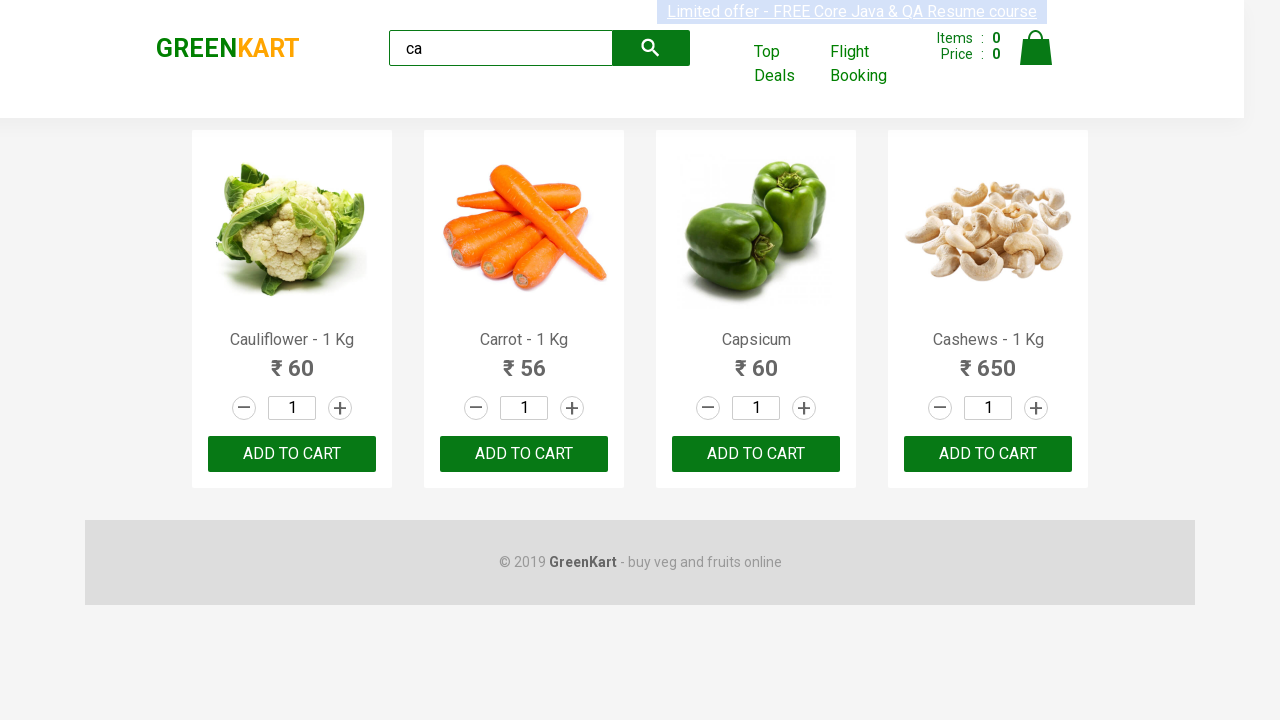

Clicked 'Add to cart' button for Cashews product at (988, 454) on .products .product >> nth=3 >> button
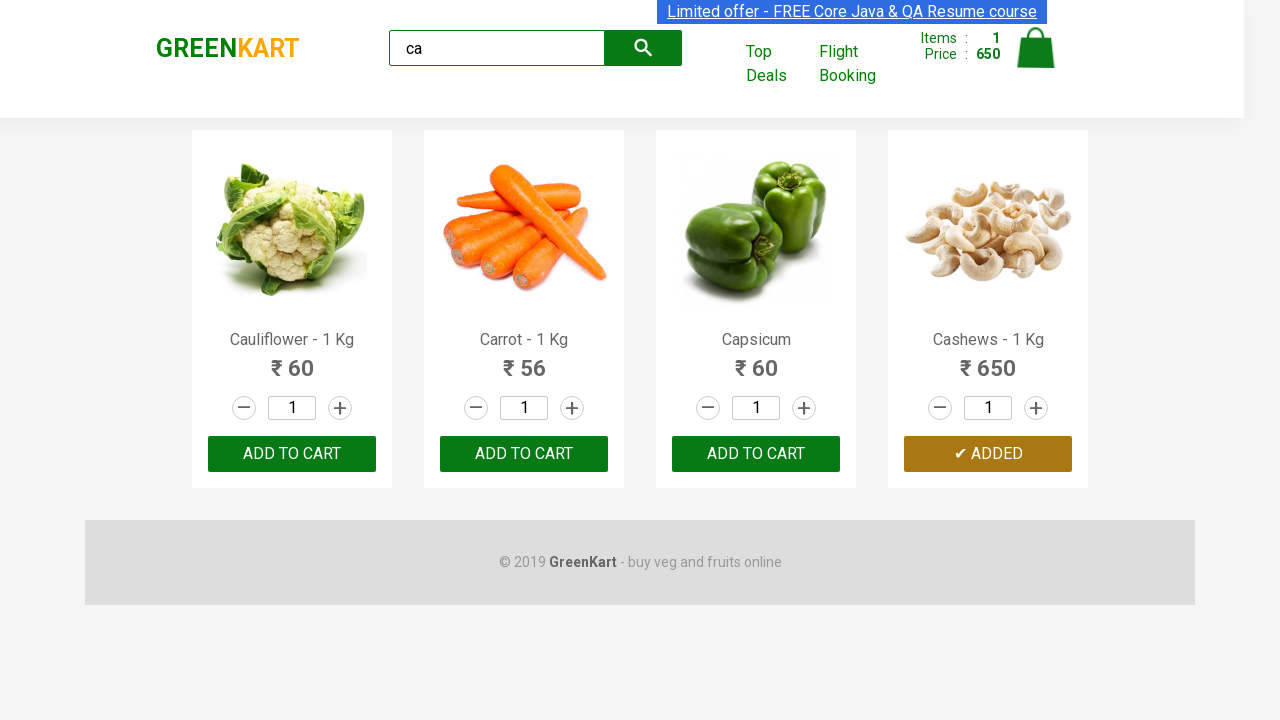

Clicked cart icon to view shopping cart at (1036, 48) on .cart-icon > img
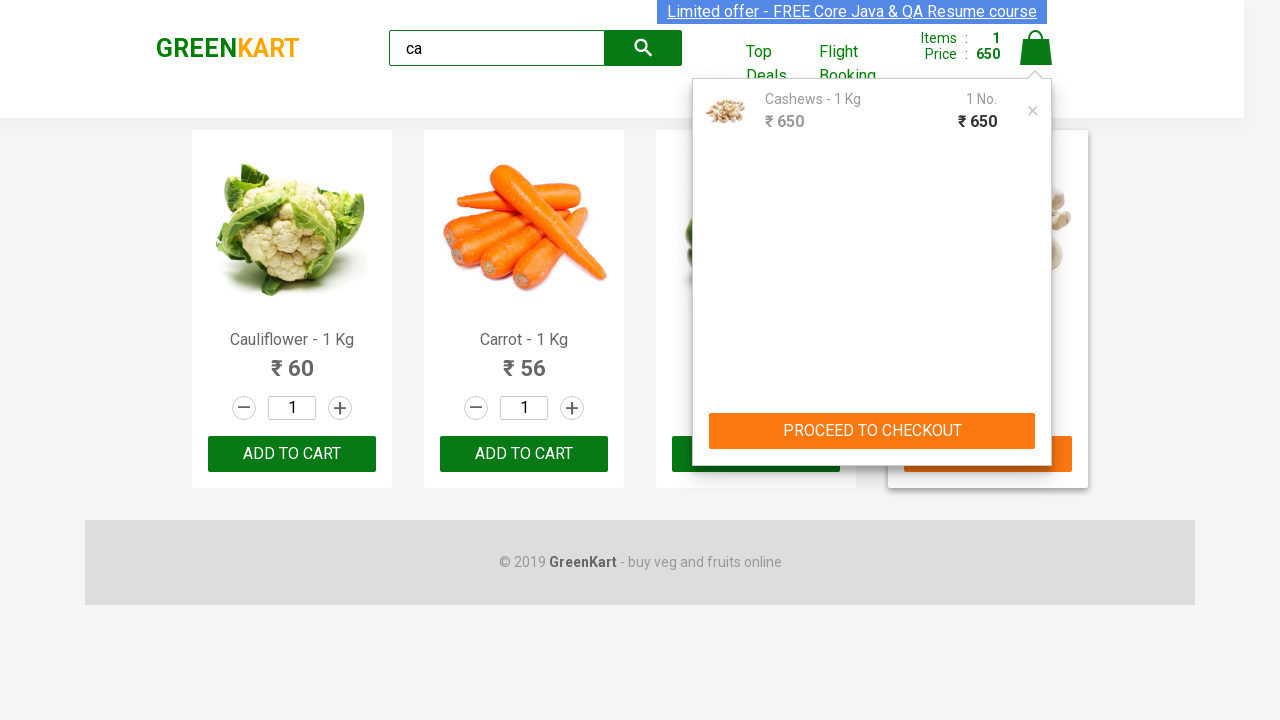

Clicked 'PROCEED TO CHECKOUT' button to proceed to checkout at (872, 431) on text=PROCEED TO CHECKOUT
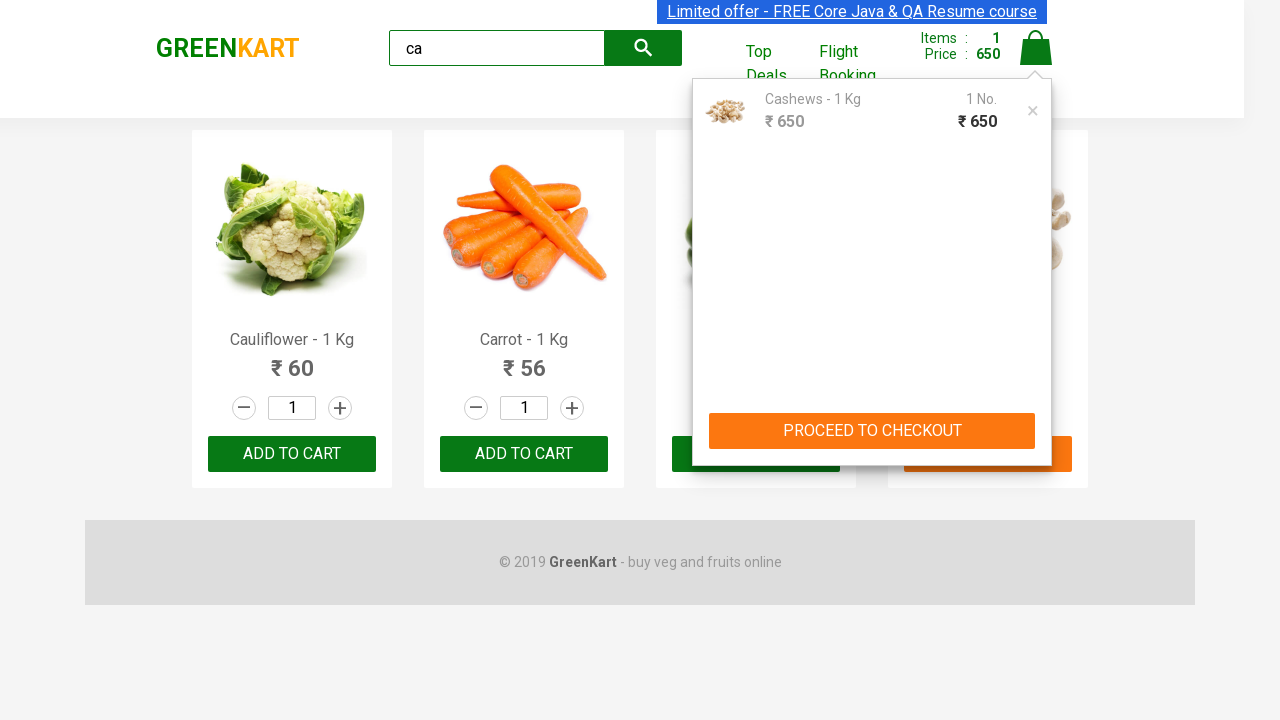

Clicked 'Place Order' button to complete the purchase at (1036, 420) on button:has-text("Place Order")
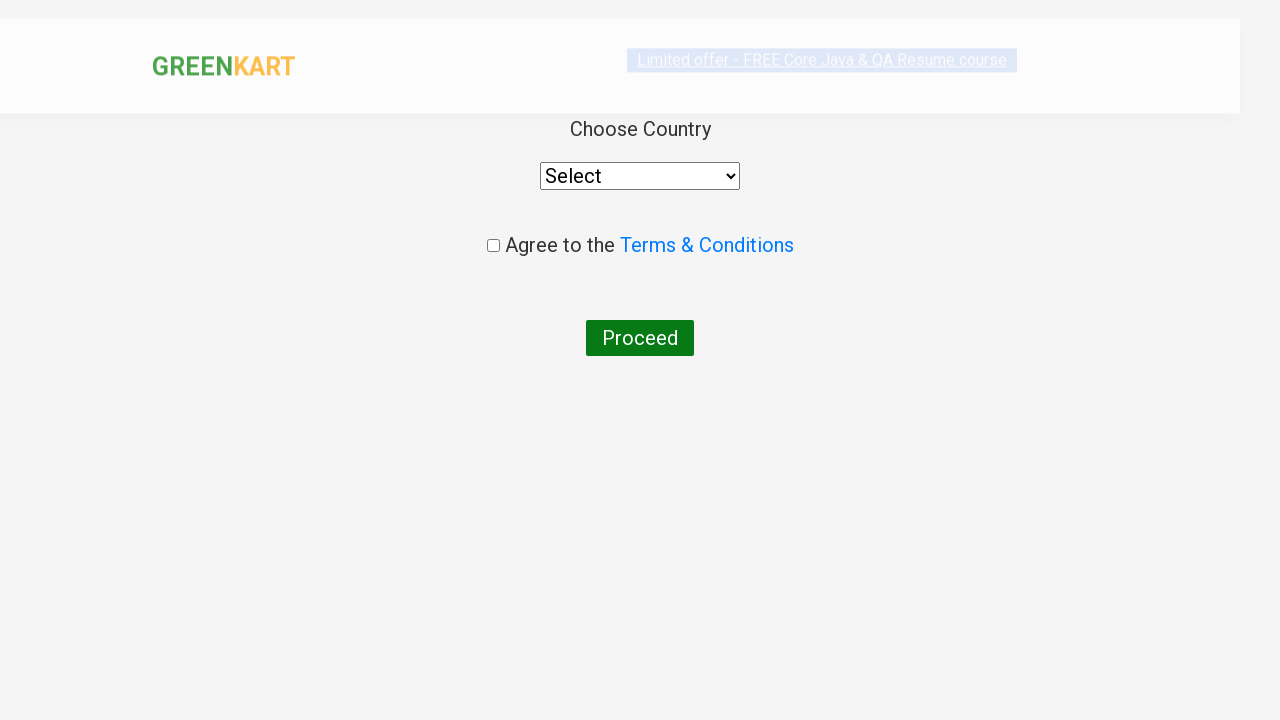

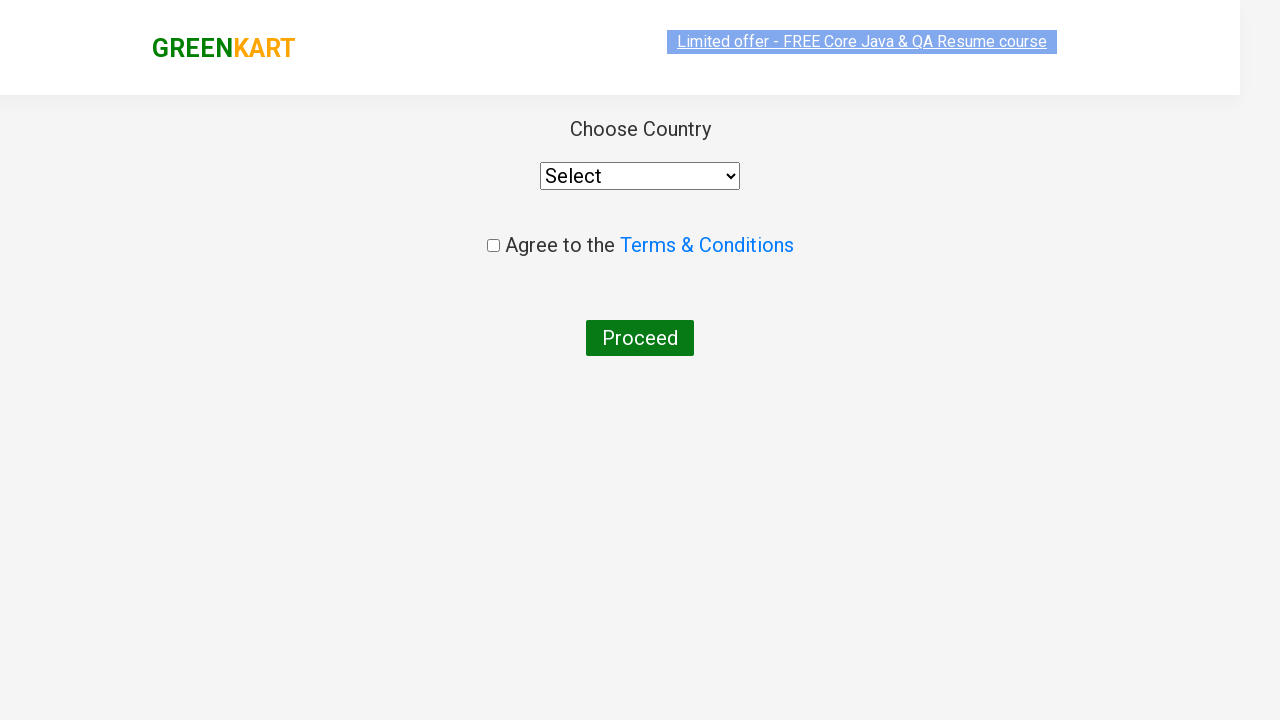